Navigates to GeeksforGeeks website and retrieves the page title

Starting URL: https://www.geeksforgeeks.org/

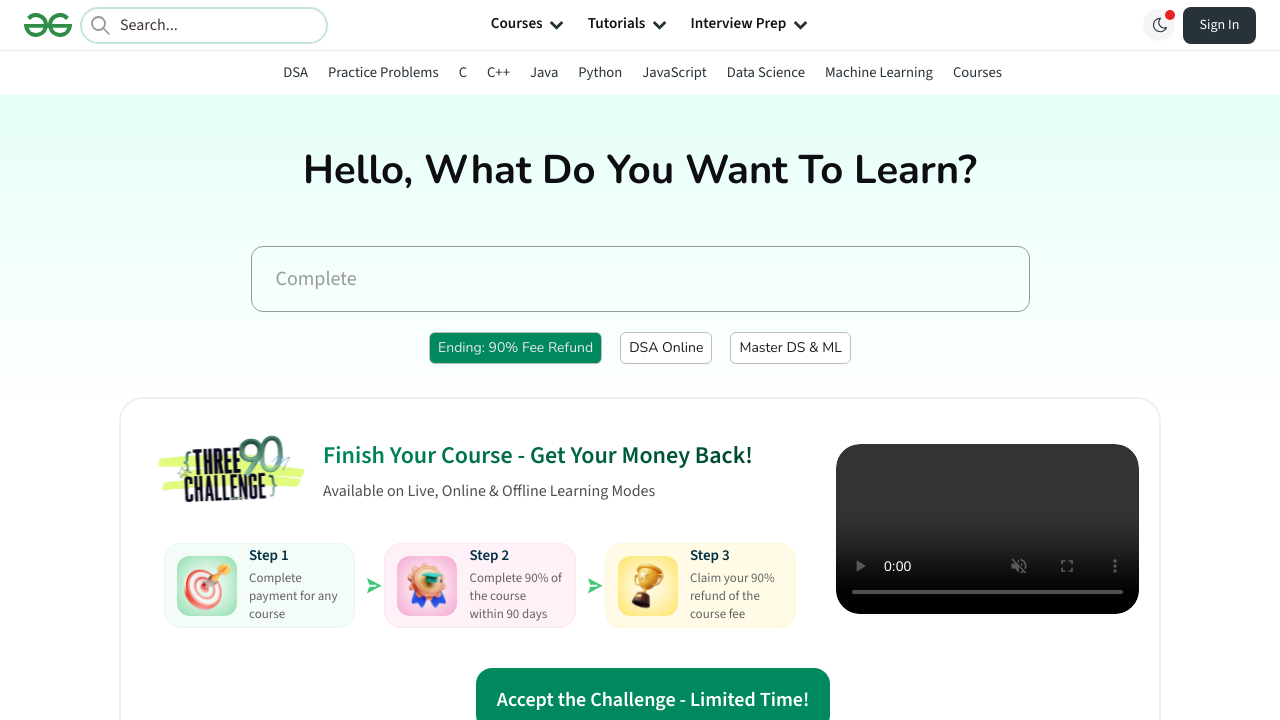

Retrieved page title from GeeksforGeeks website
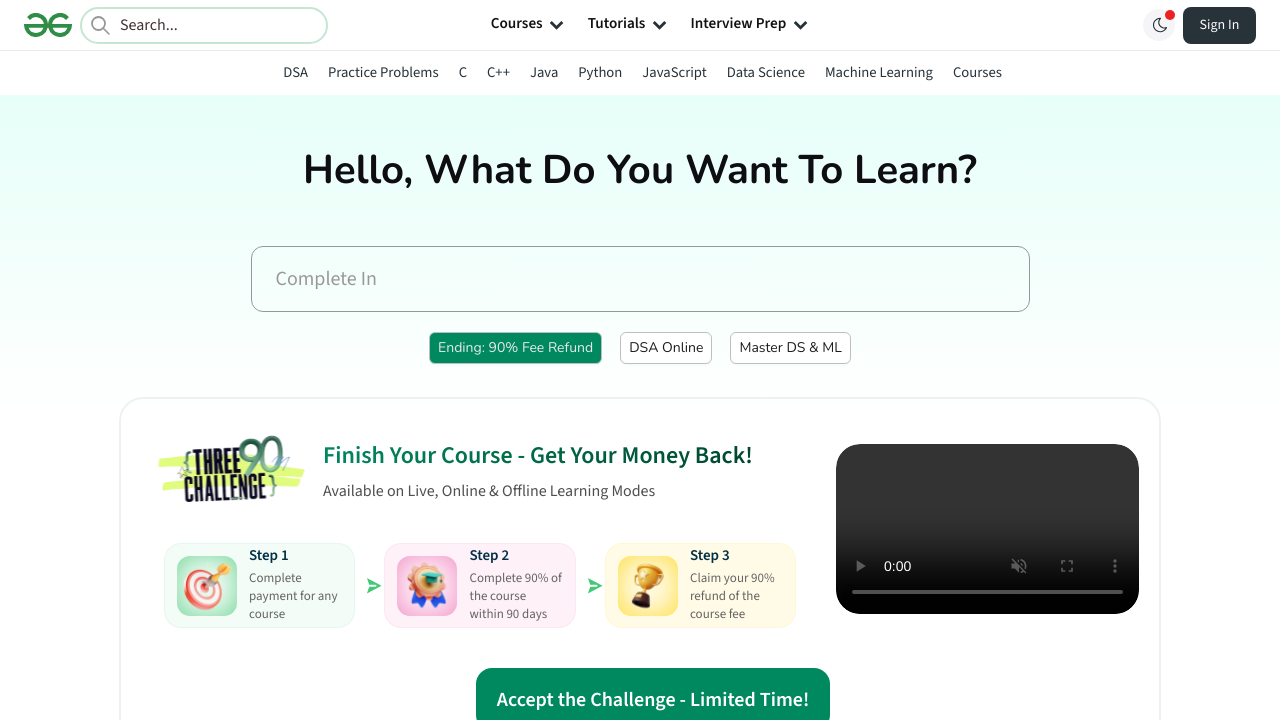

Printed page title to console
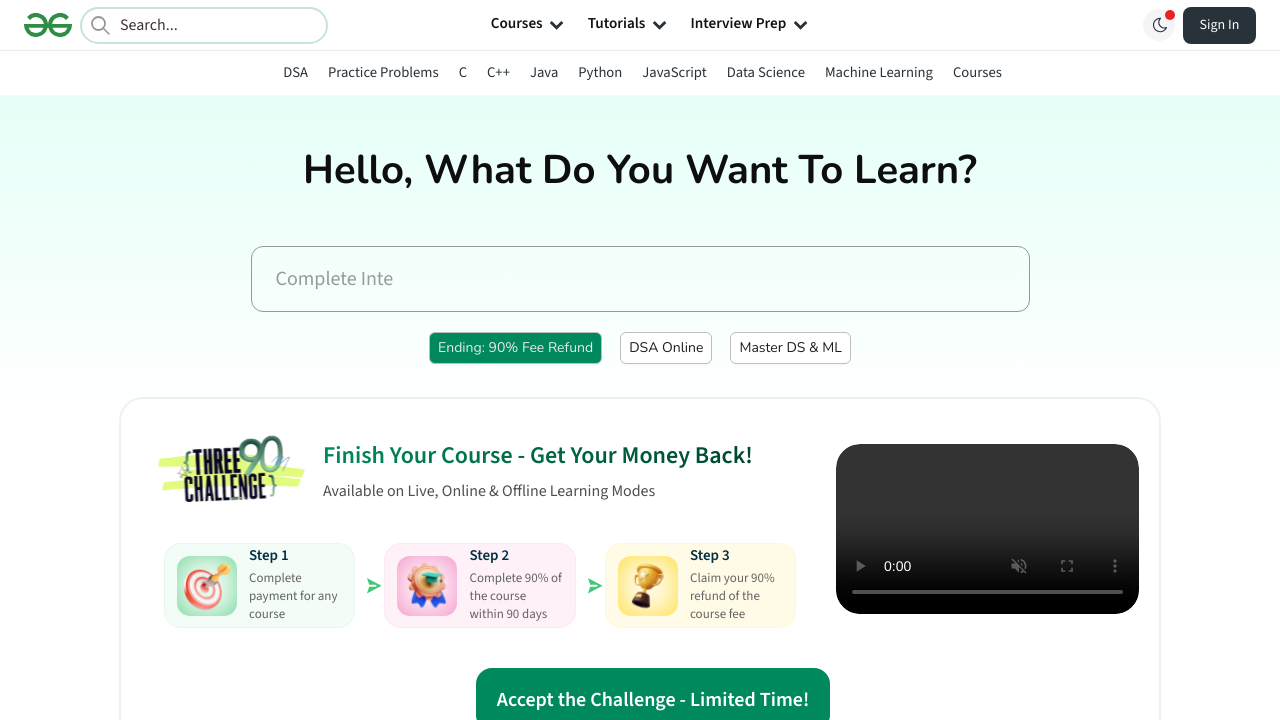

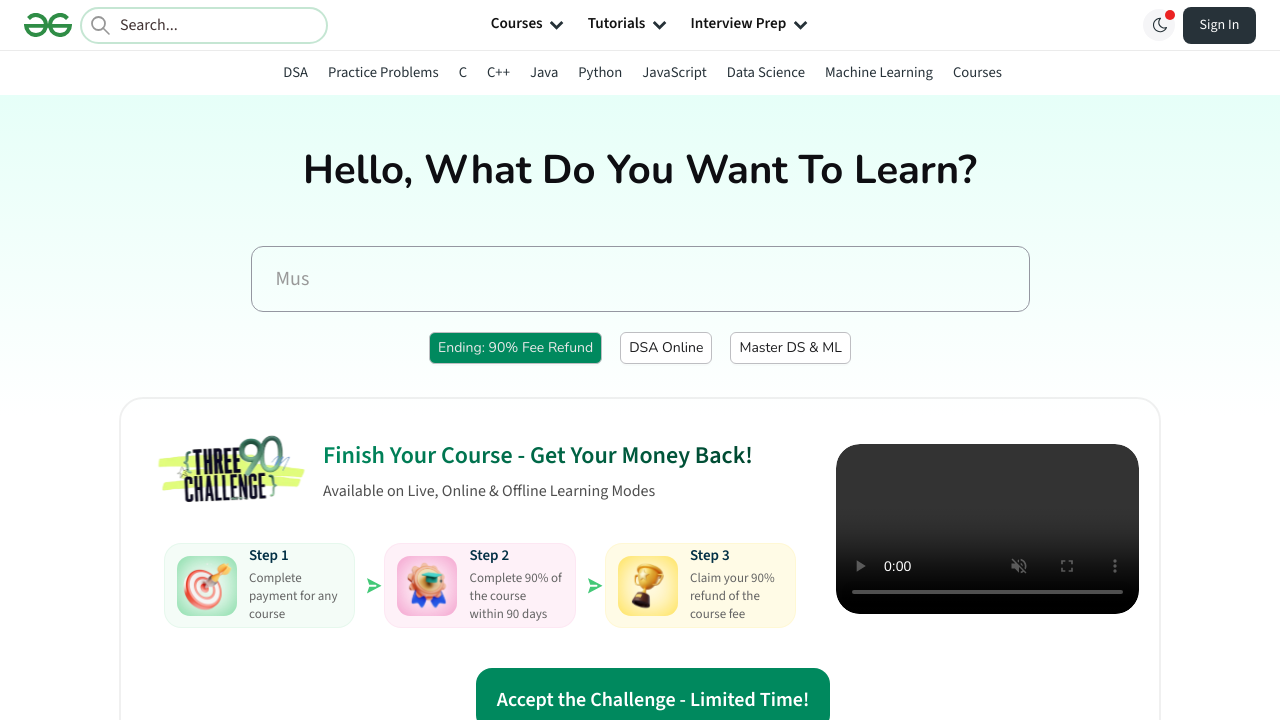